Tests stale element reference exception by refreshing dynamic content and attempting to access a previously found element

Starting URL: https://the-internet.herokuapp.com/dynamic_content?with_content=static

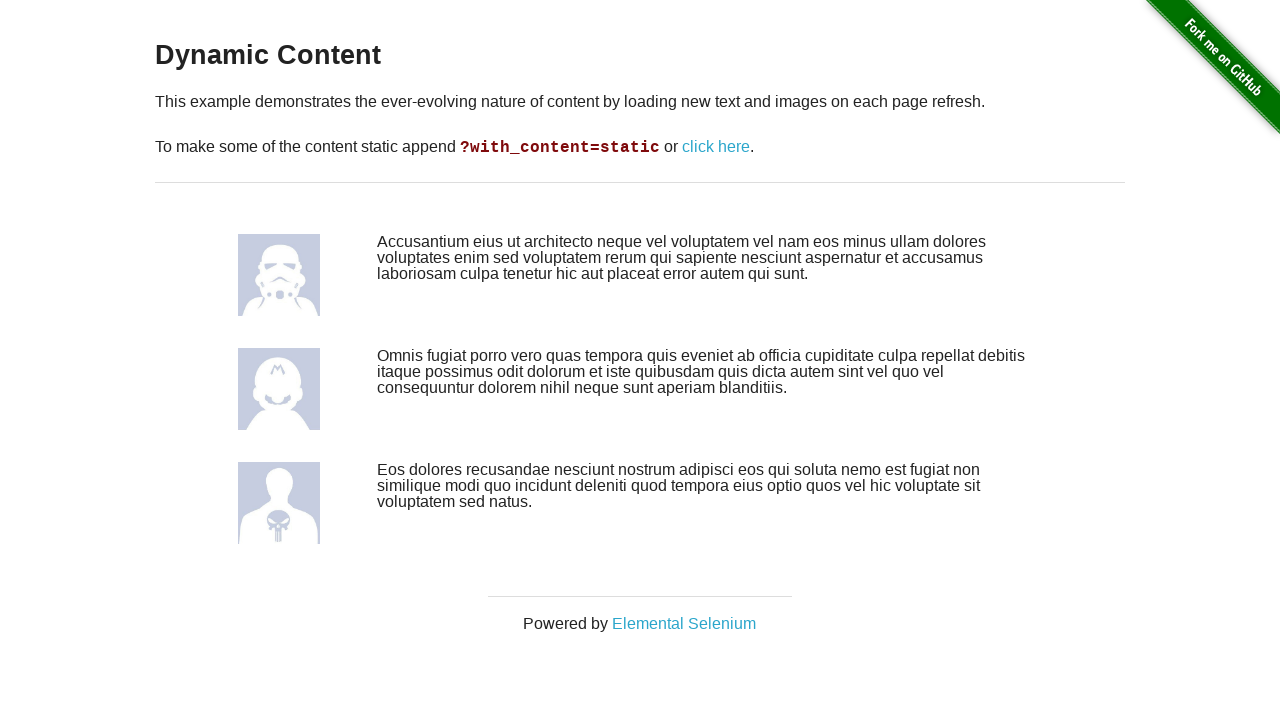

Clicked 'click here' link to trigger dynamic content refresh at (716, 147) on xpath=//a[.='click here']
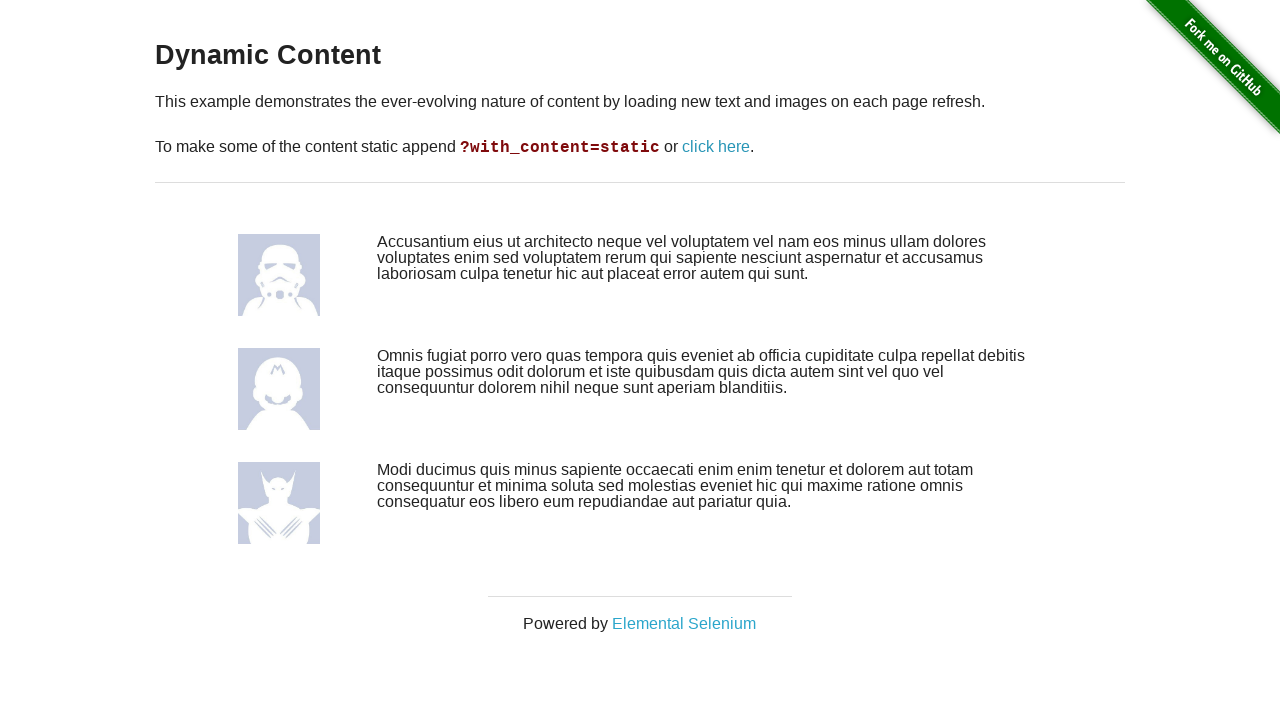

Waited for dynamic content area to be visible after refresh
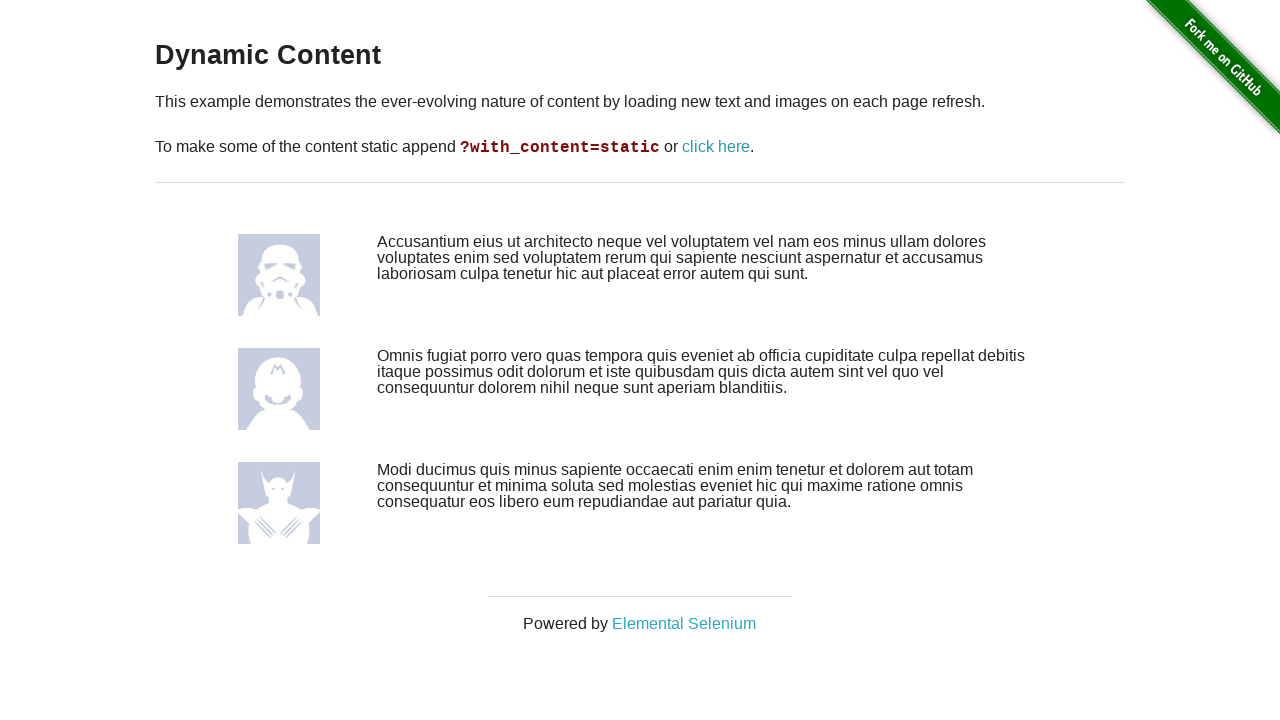

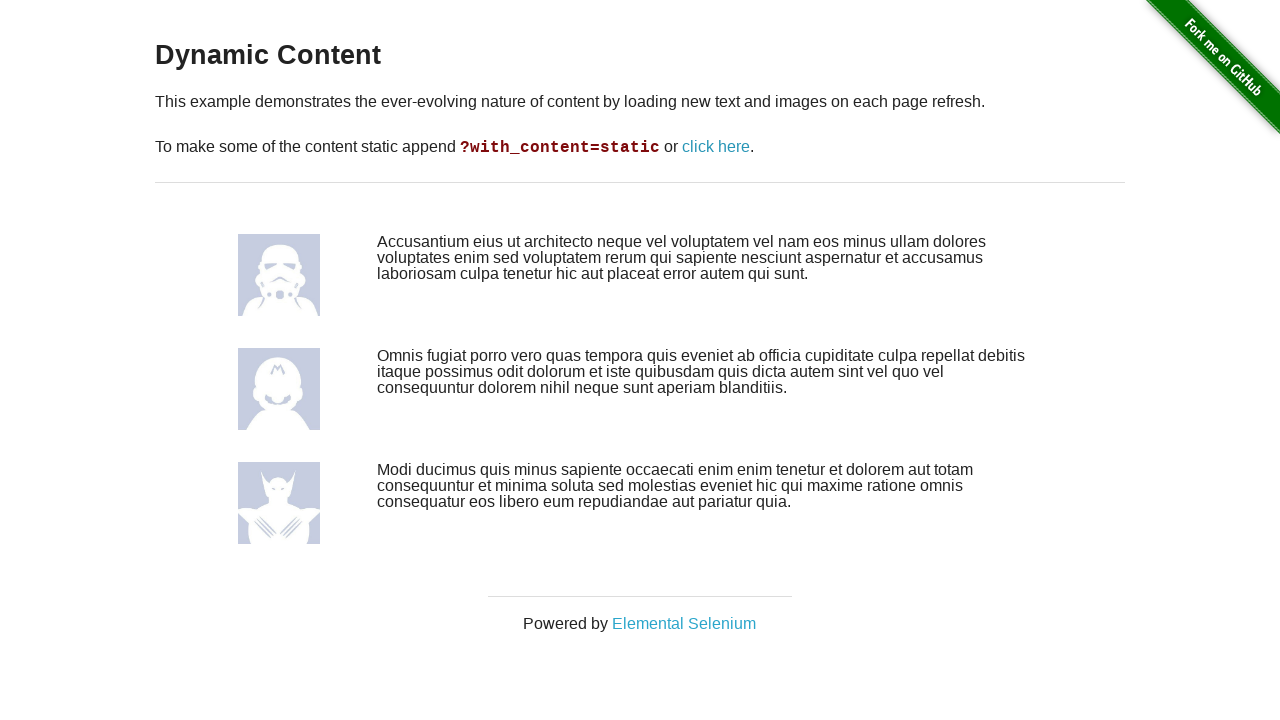